Tests AJAX content loading by clicking a button and waiting for dynamic content to appear

Starting URL: https://testautomationpractice.blogspot.com/p/gui-elements-ajax-hidden.html

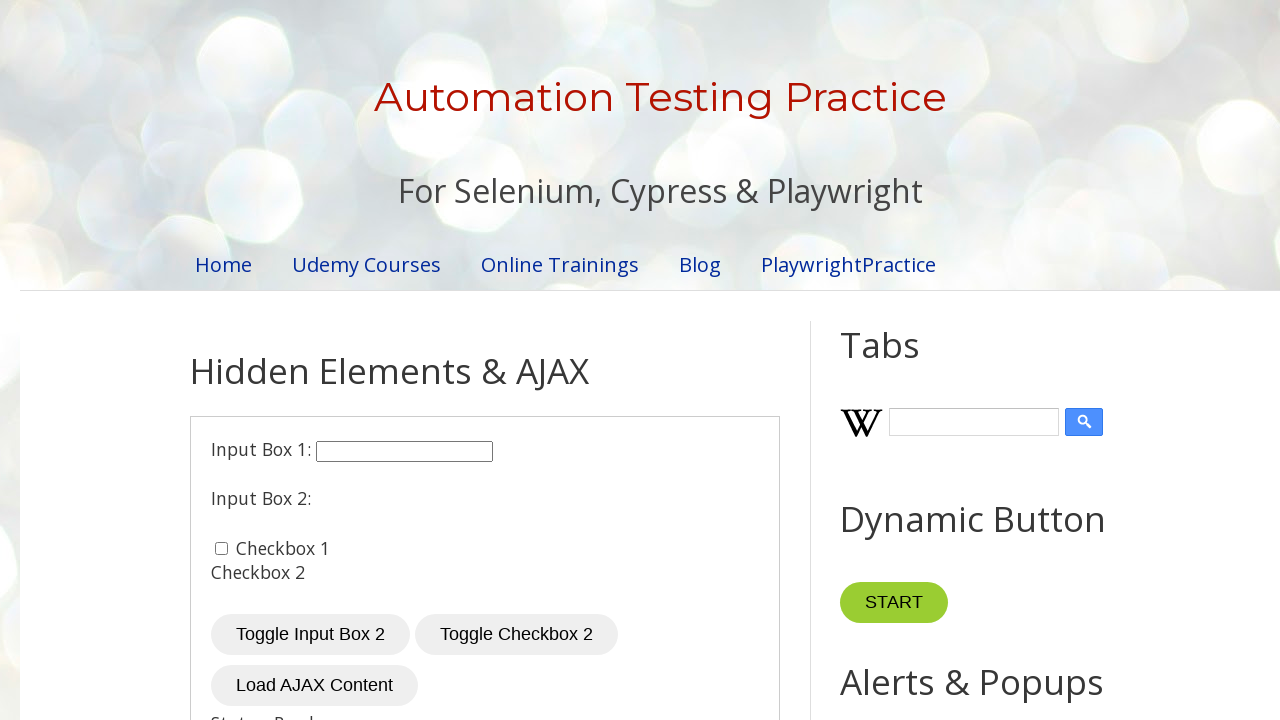

Clicked 'Load AJAX Content' button to trigger dynamic content loading at (314, 686) on xpath=//button[text()='Load AJAX Content']
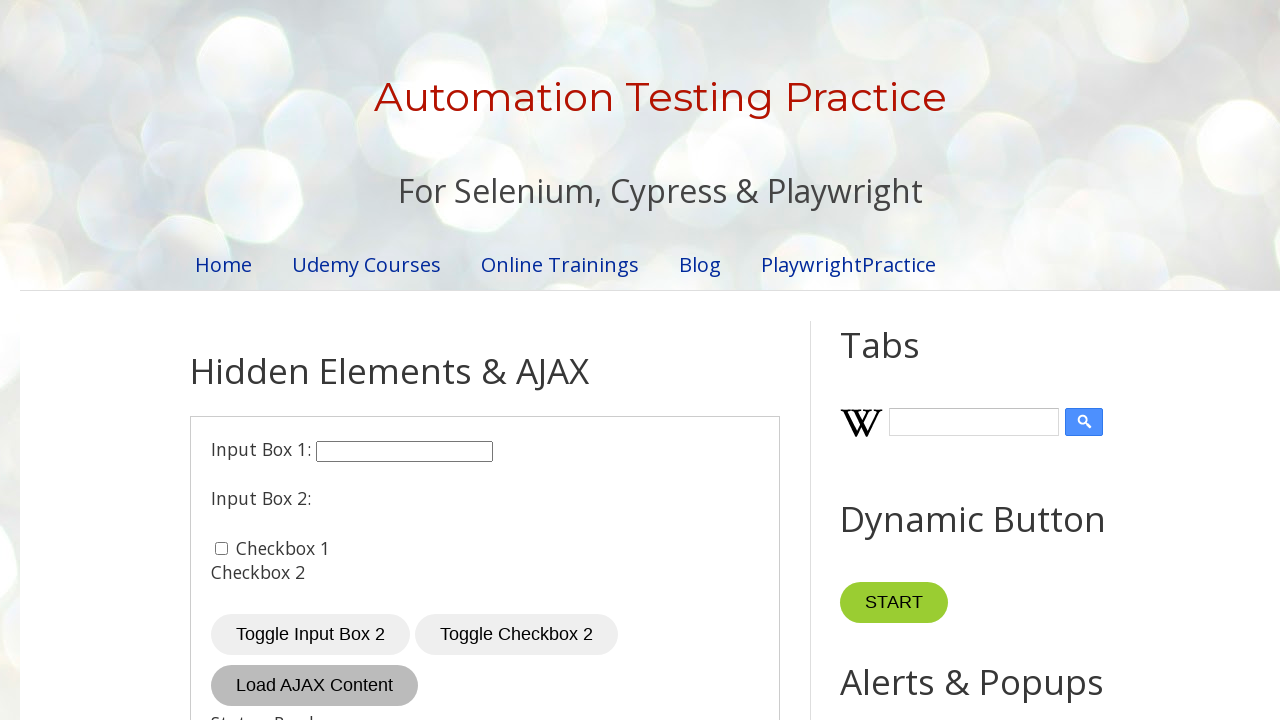

AJAX content loaded and 'AJAX Content Loaded' heading became visible
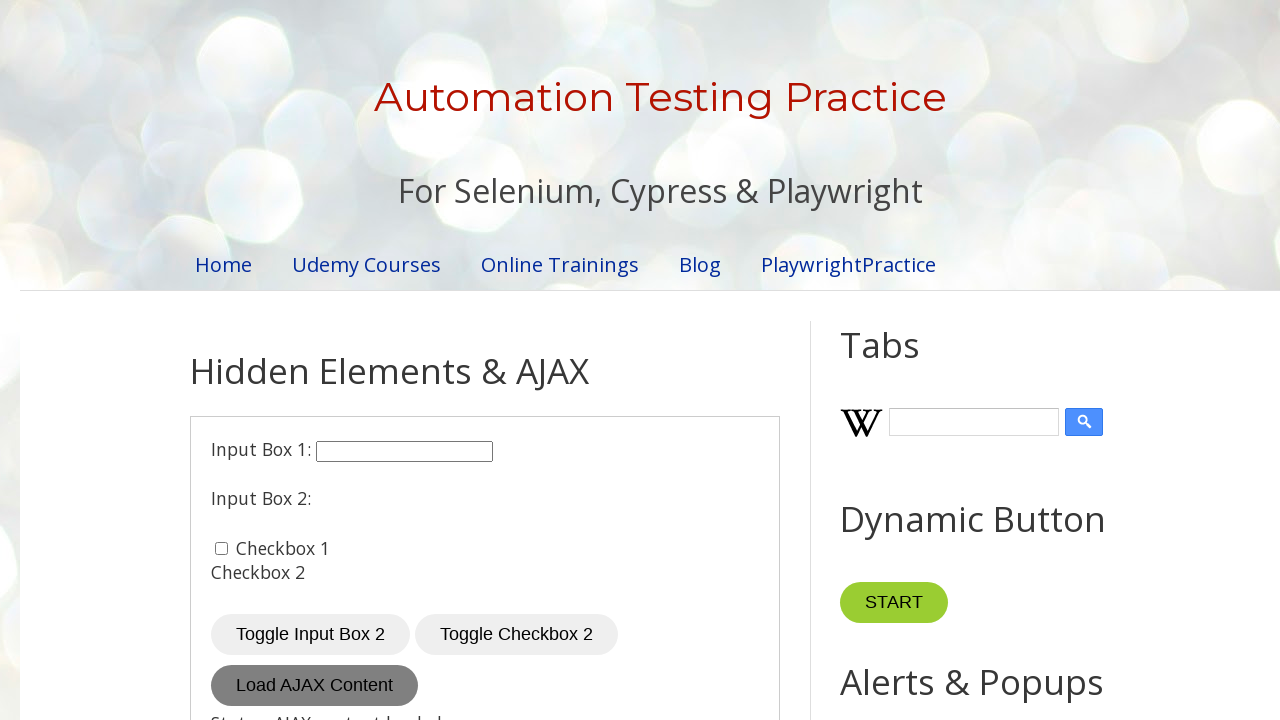

Retrieved loaded AJAX content text: 'AJAX Content Loaded'
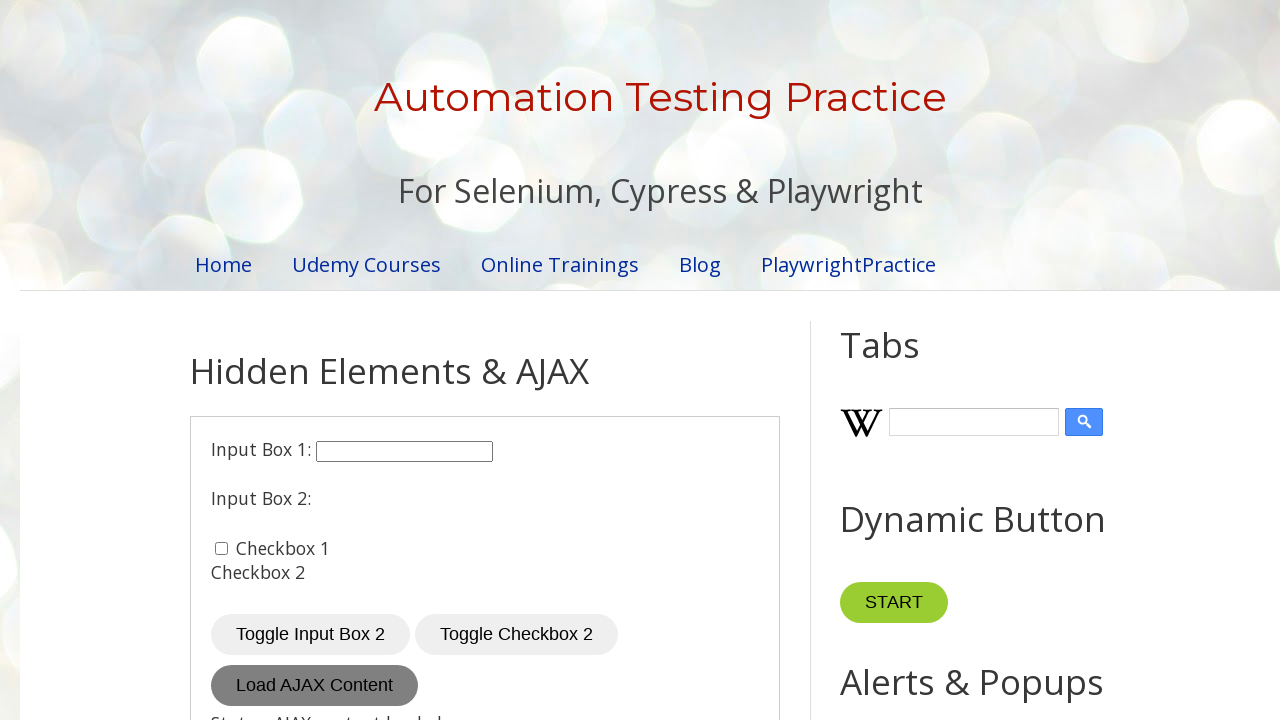

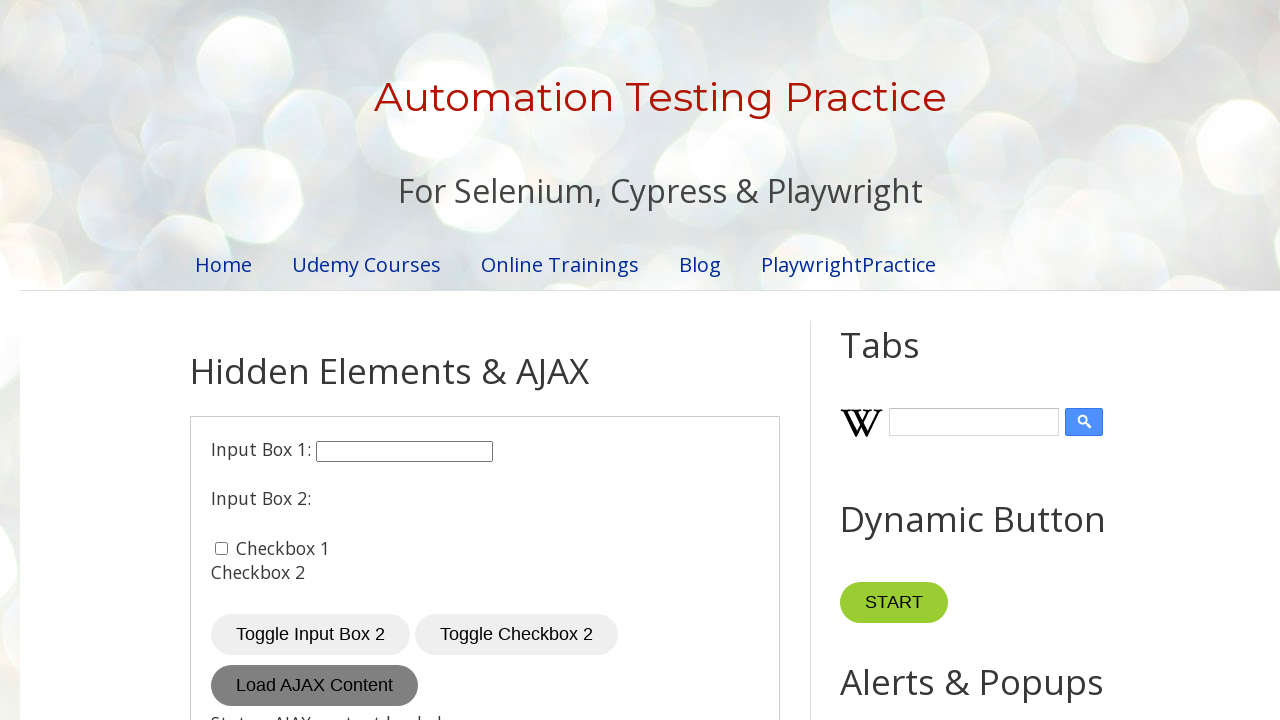